Navigates to a test page with a sticky header and verifies that a specific page region element is fully visible

Starting URL: https://applitools.github.io/demo/TestPages/PageWithHeader/index.html

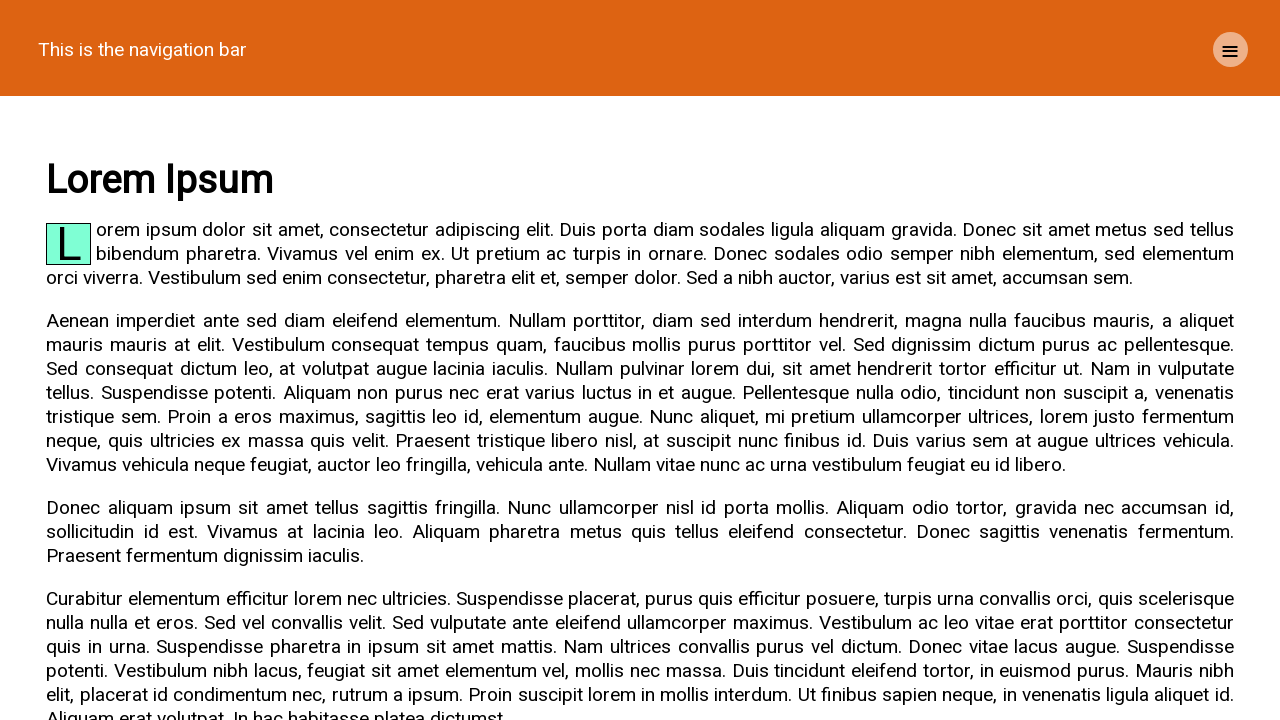

Navigated to test page with sticky header
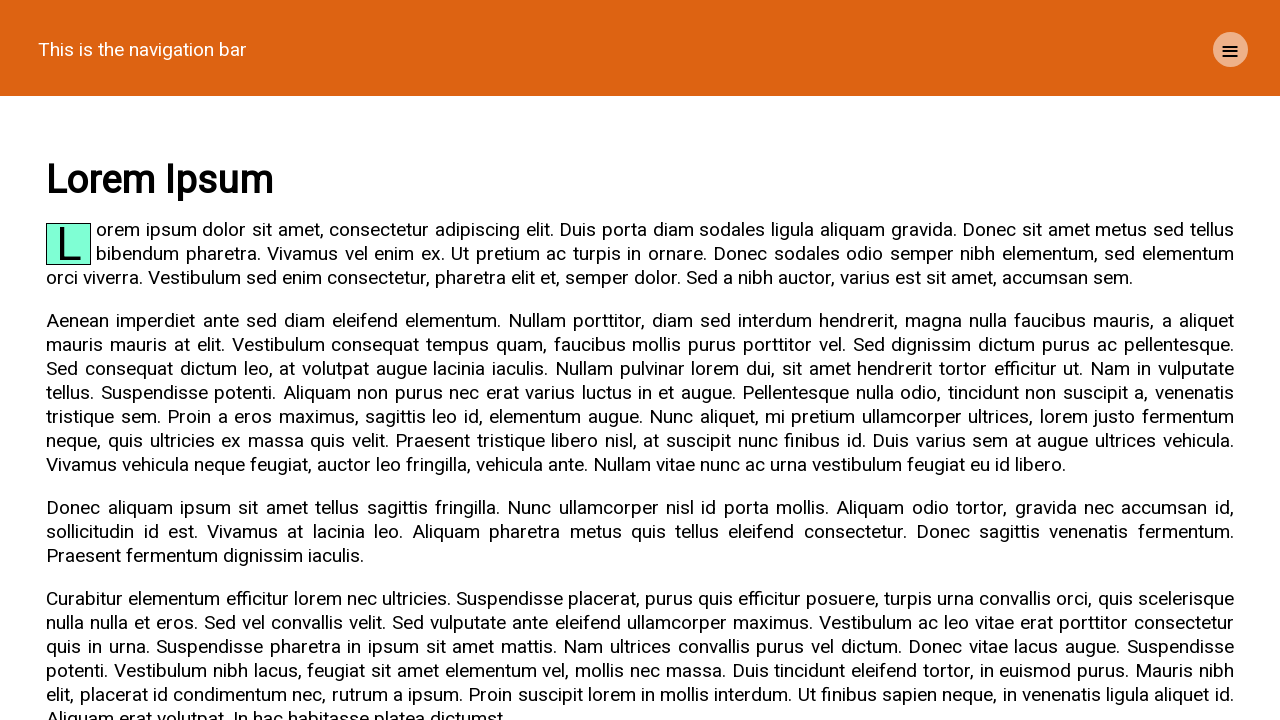

Set viewport size to 700x460
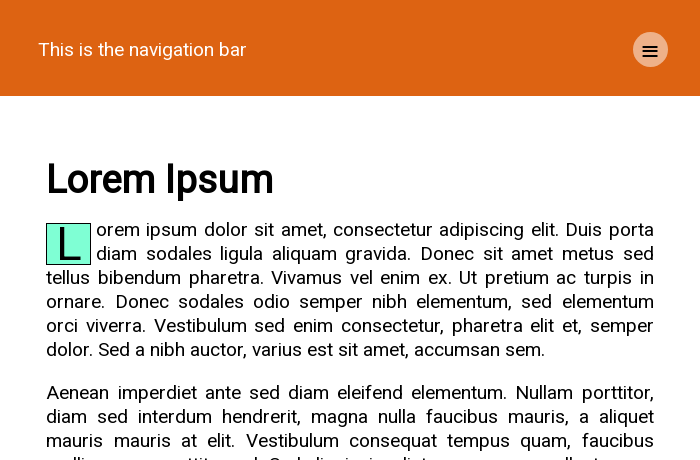

Page region element became visible
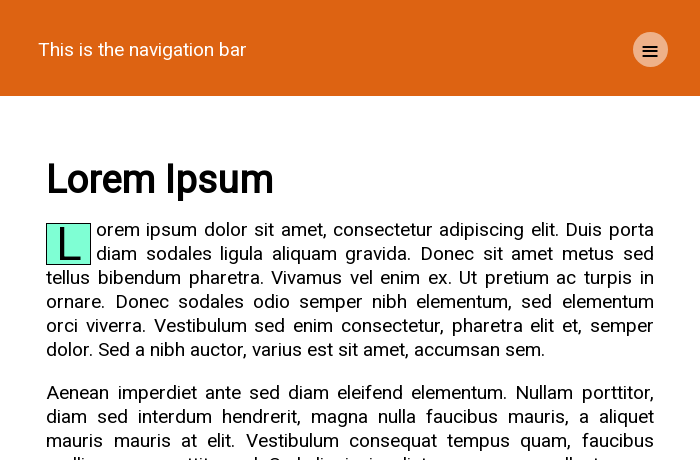

Scrolled page region element into view
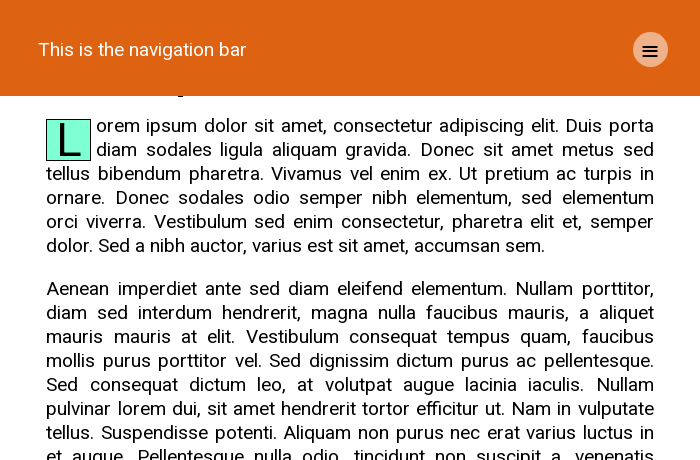

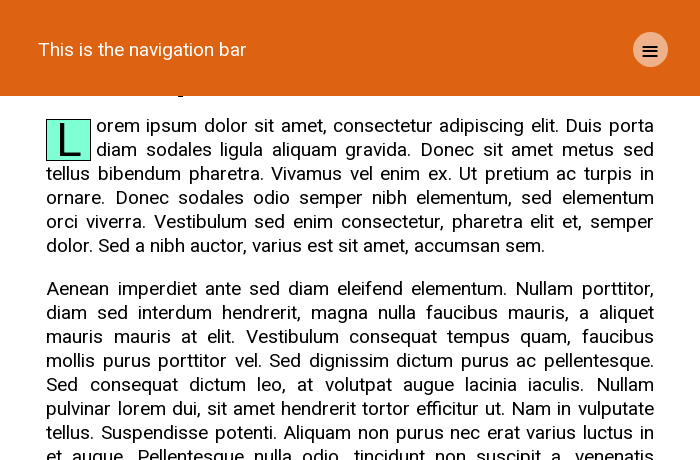